Tests registration form validation by submitting incomplete data and verifying error messages are displayed

Starting URL: https://parabank.parasoft.com/parabank/index.htm

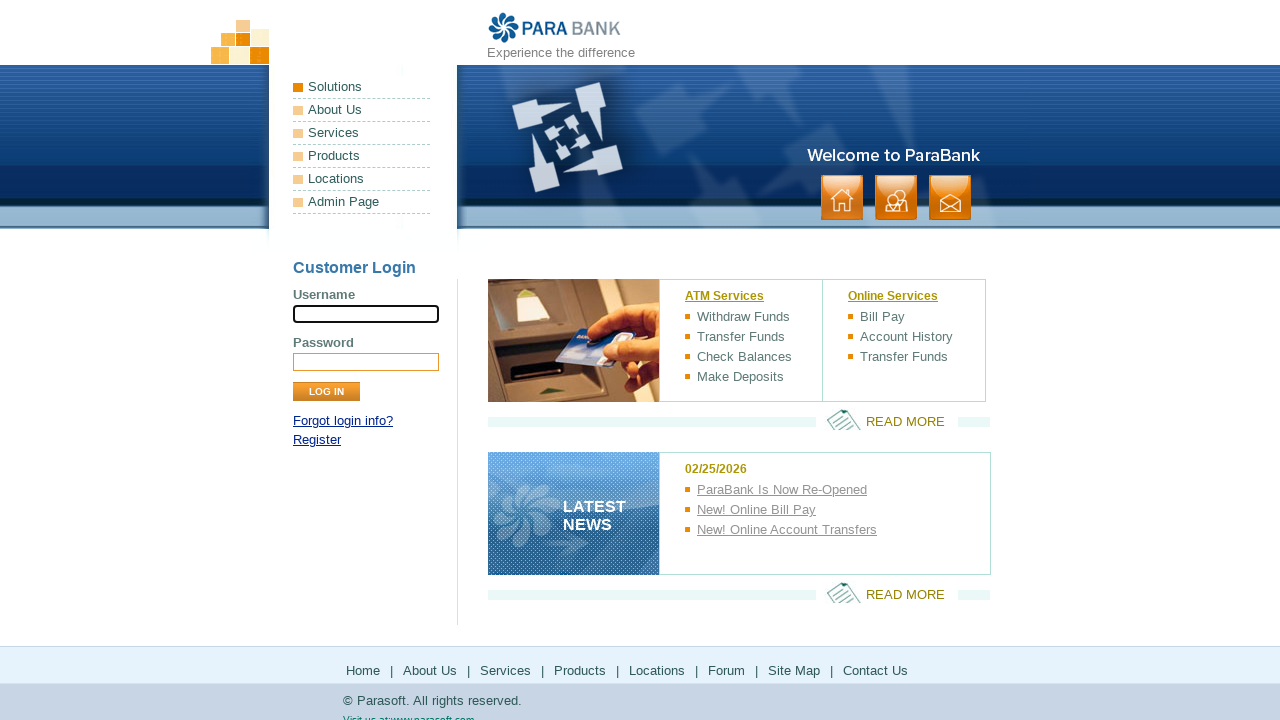

Clicked 'Register' link to open registration form at (317, 440) on a:text('Register')
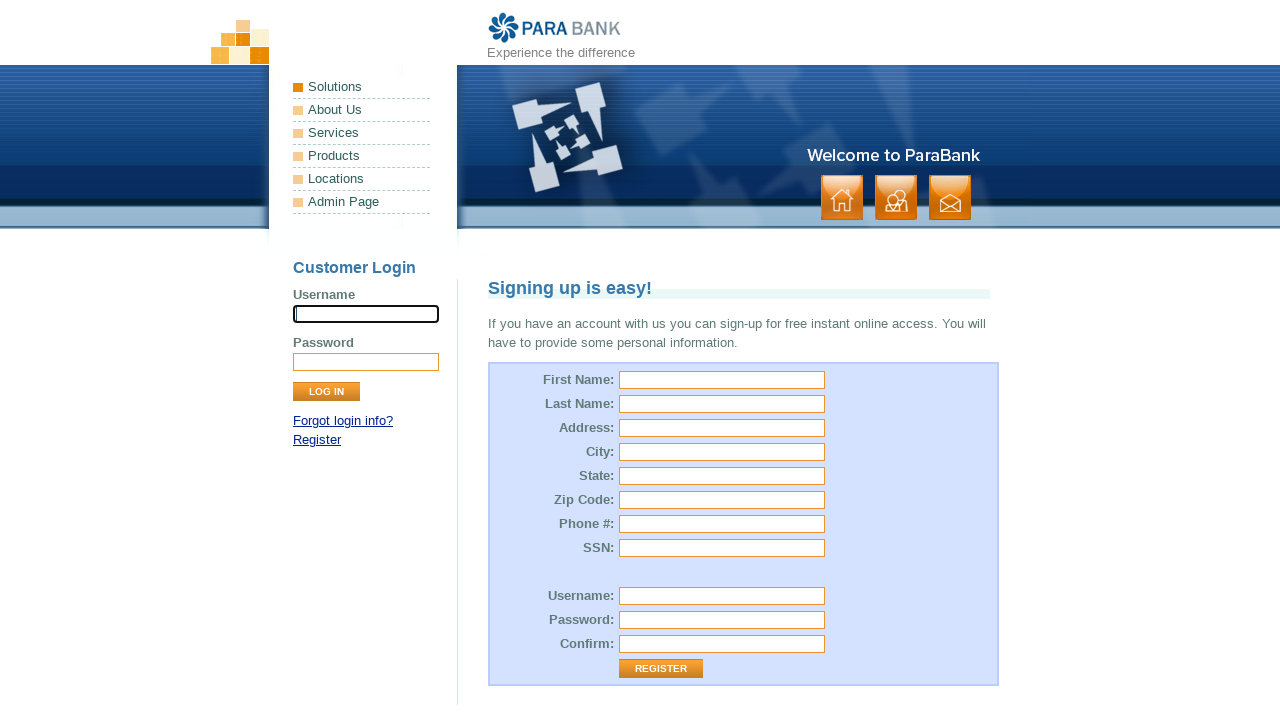

Filled first name field with 'John' on input[id='customer.firstName']
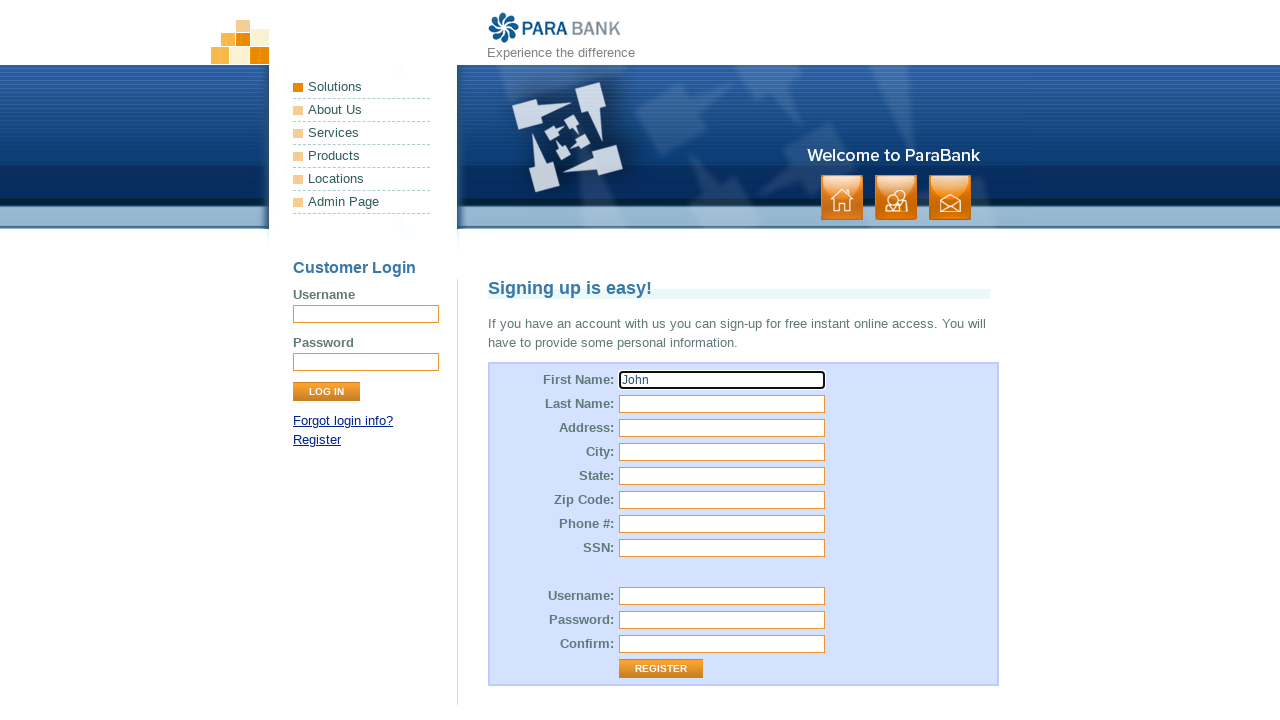

Filled last name field with 'Smith' on input[id='customer.lastName']
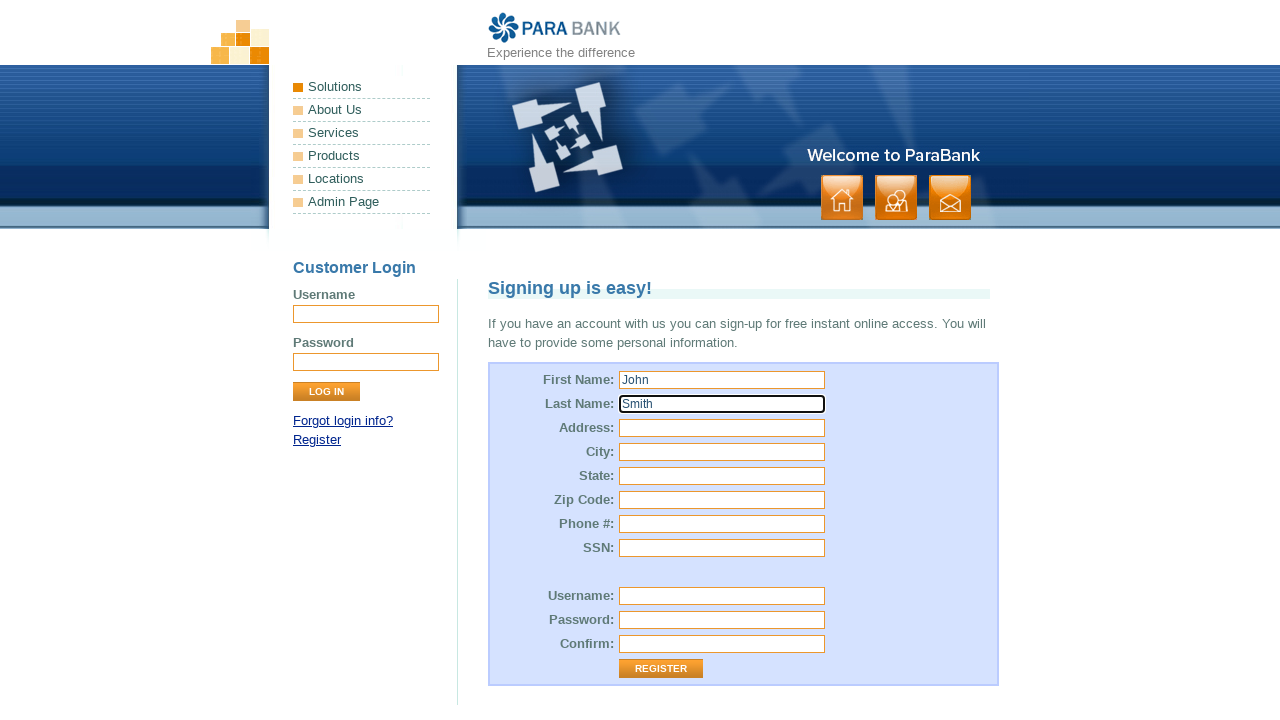

Filled street address field with '123 Main St' on input[id='customer.address.street']
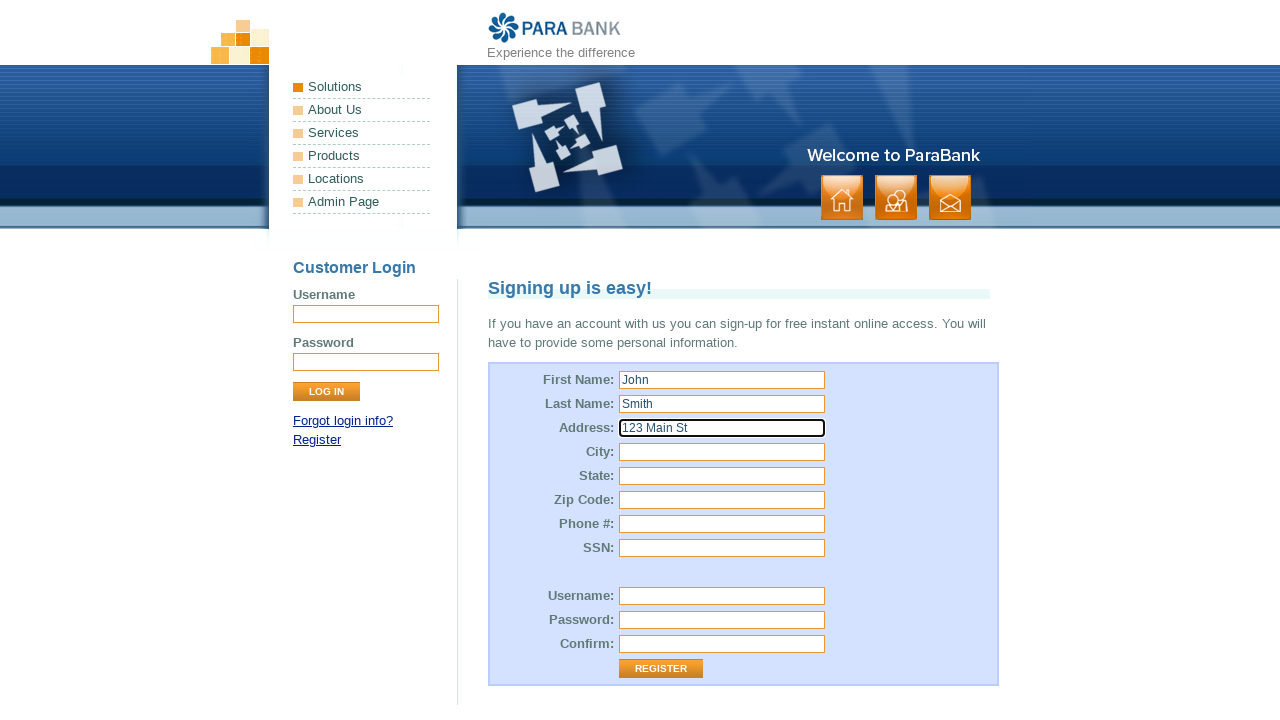

Filled city field with 'Boston' on input[id='customer.address.city']
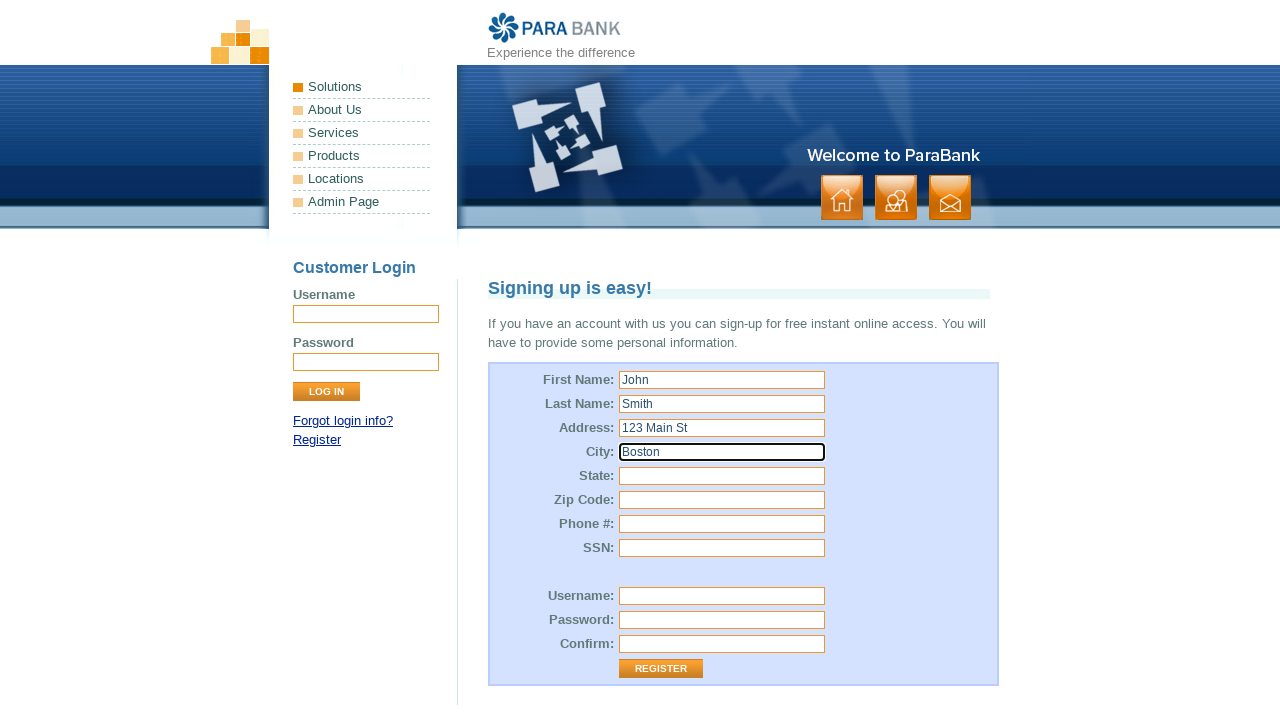

Filled state field with 'MA' on input[id='customer.address.state']
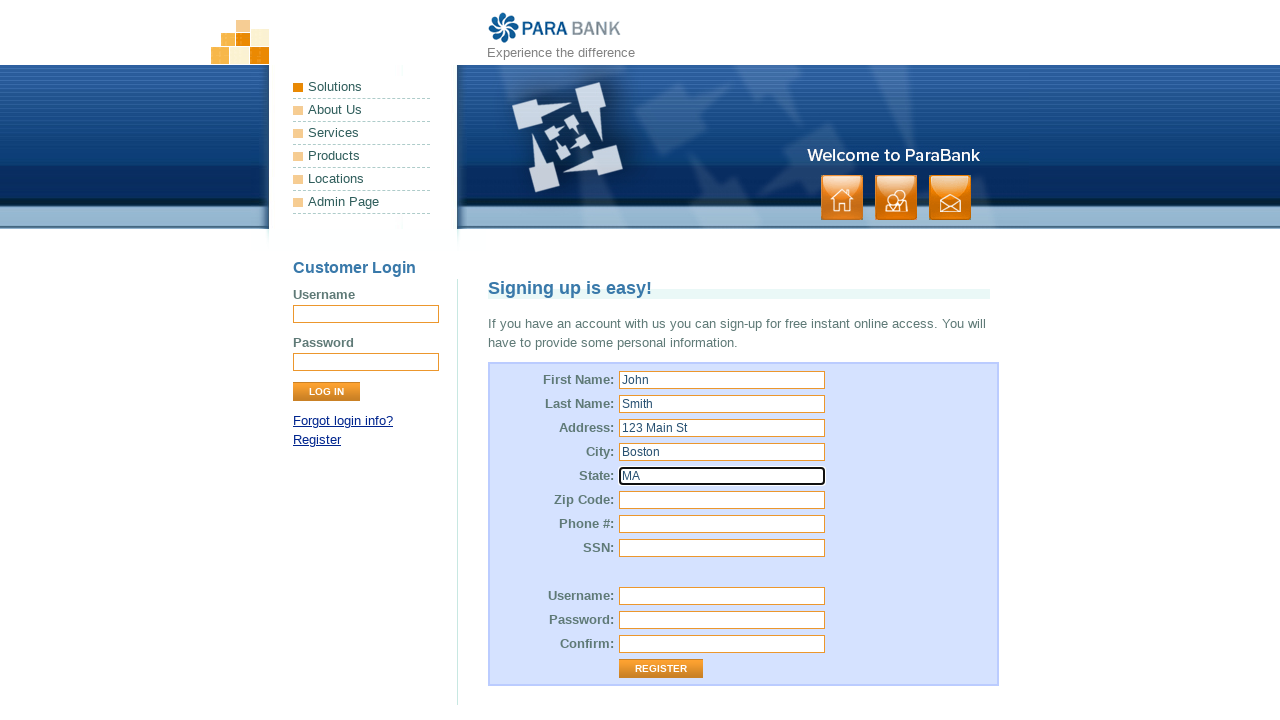

Filled SSN field with '1234567890123' on input[id='customer.ssn']
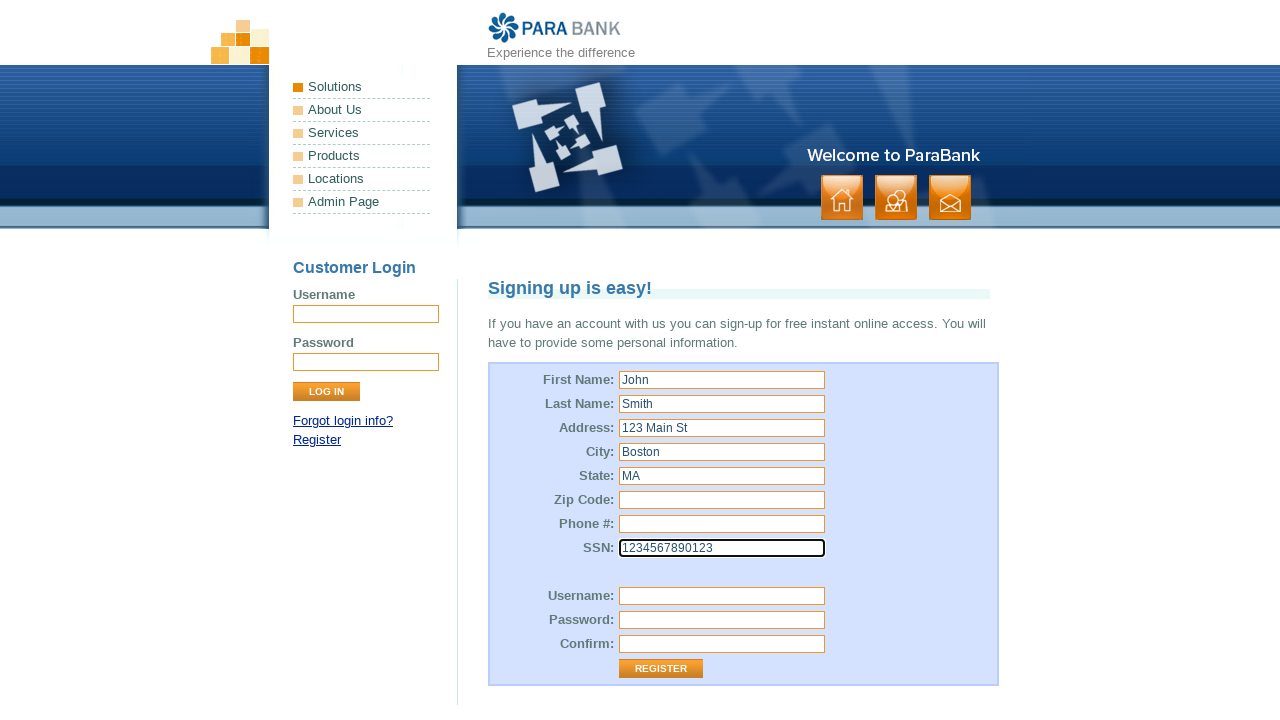

Submitted registration form with incomplete data at (661, 669) on input[value='Register']
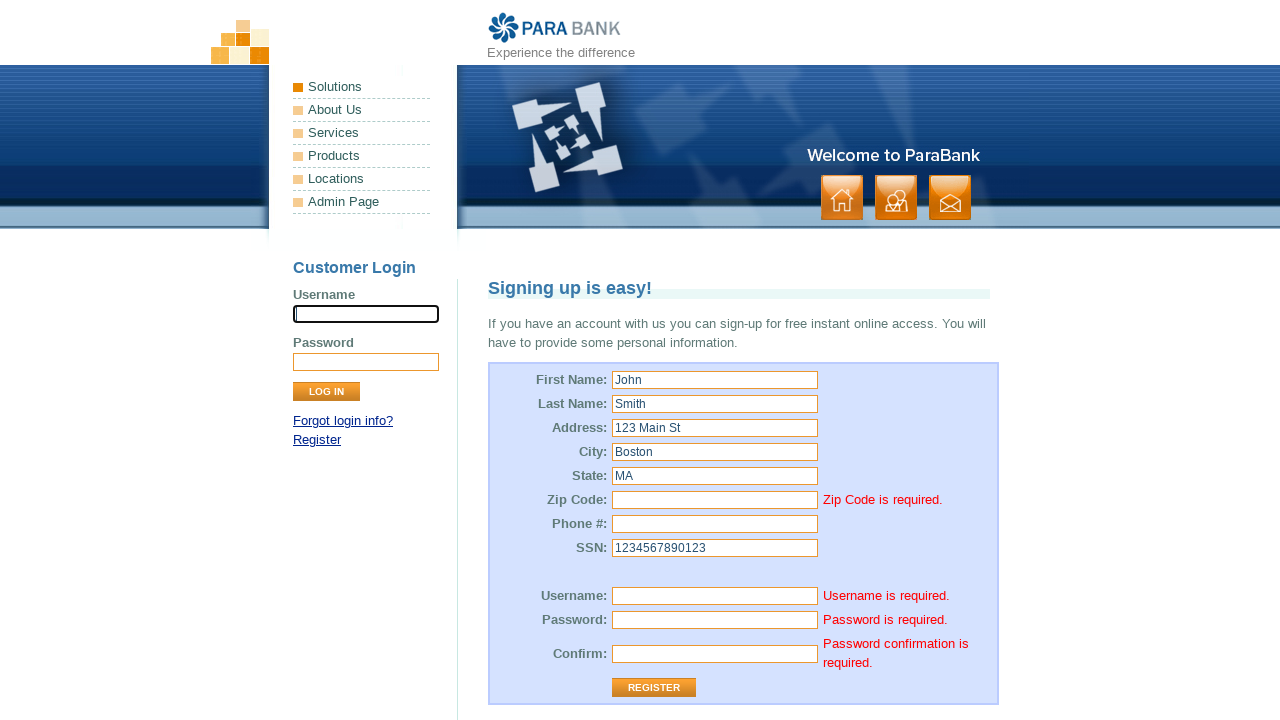

Error messages appeared on registration form
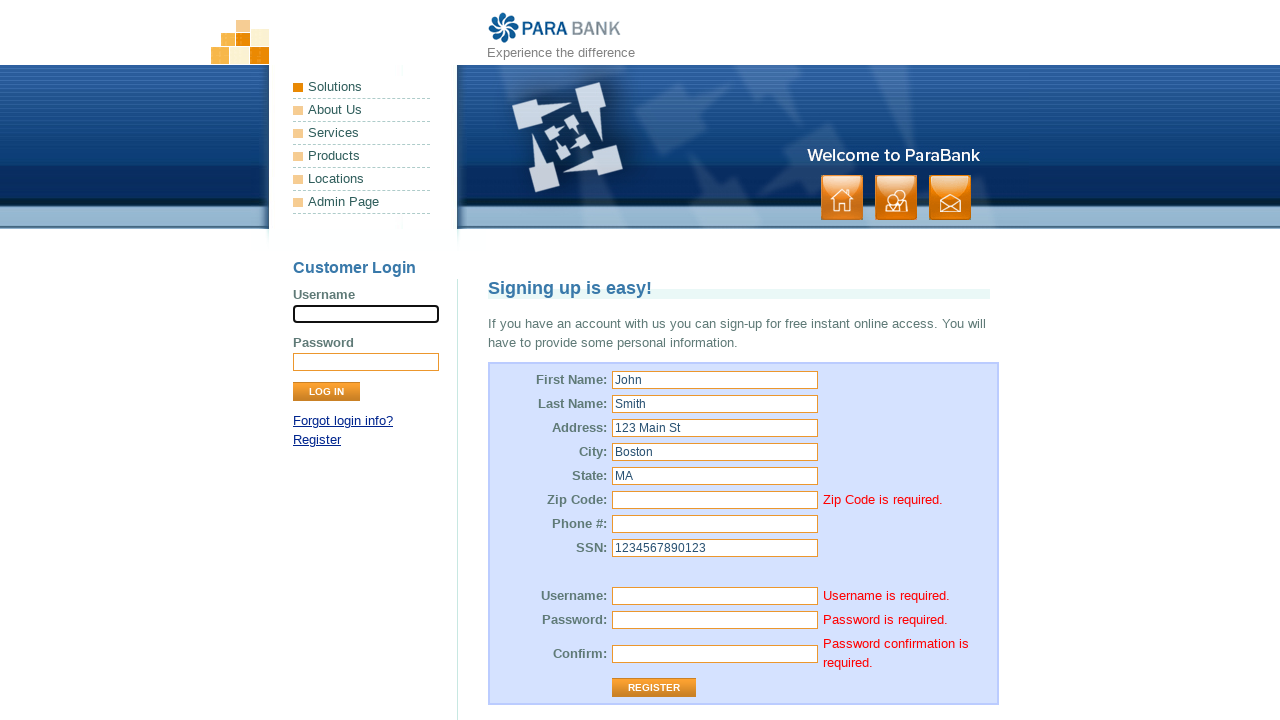

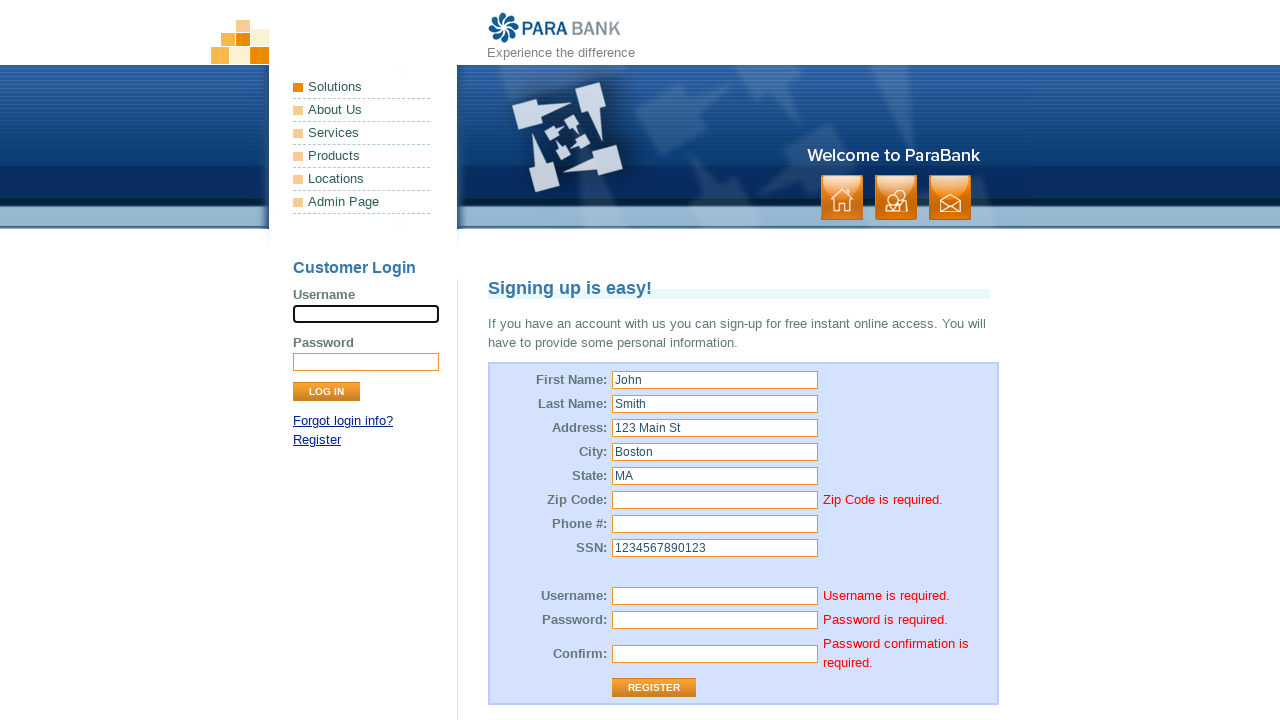